Navigates to a Selenium test example page and verifies the page title equals "Selenium Test Example Page"

Starting URL: http://crossbrowsertesting.github.io/selenium_example_page.html

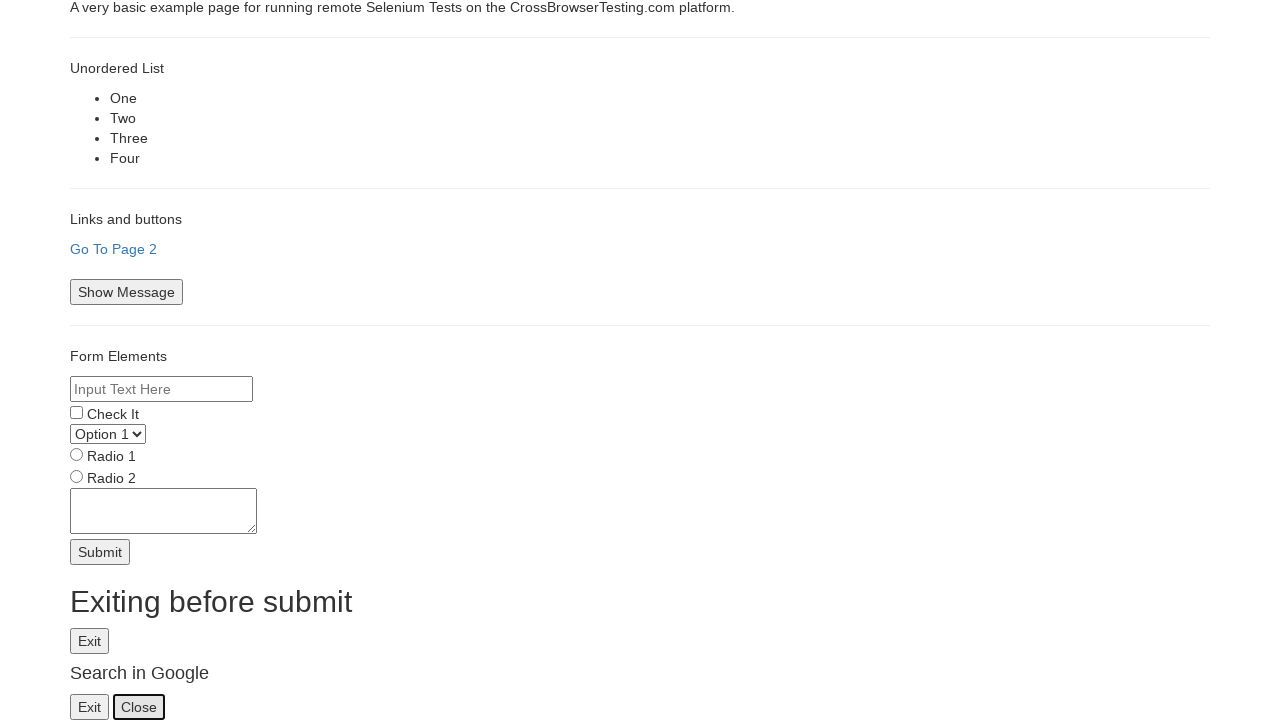

Navigated to Selenium test example page
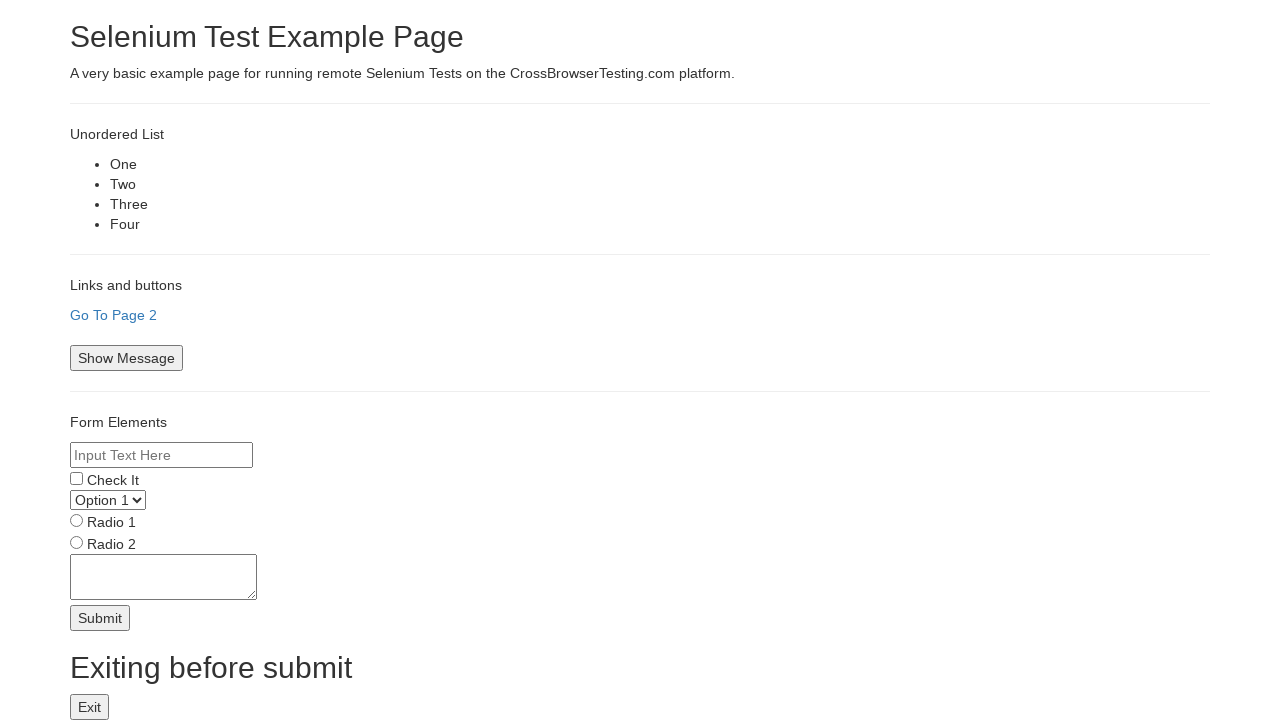

Page loaded and DOM content rendered
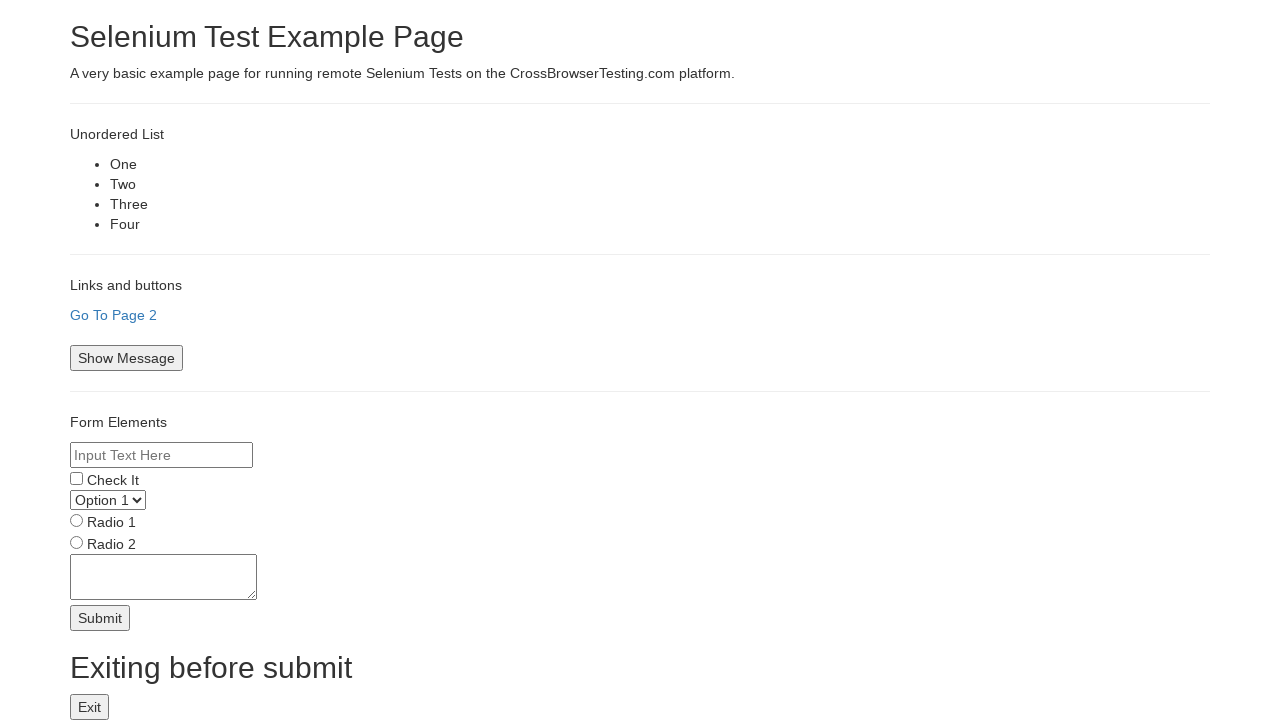

Verified page title equals 'Selenium Test Example Page'
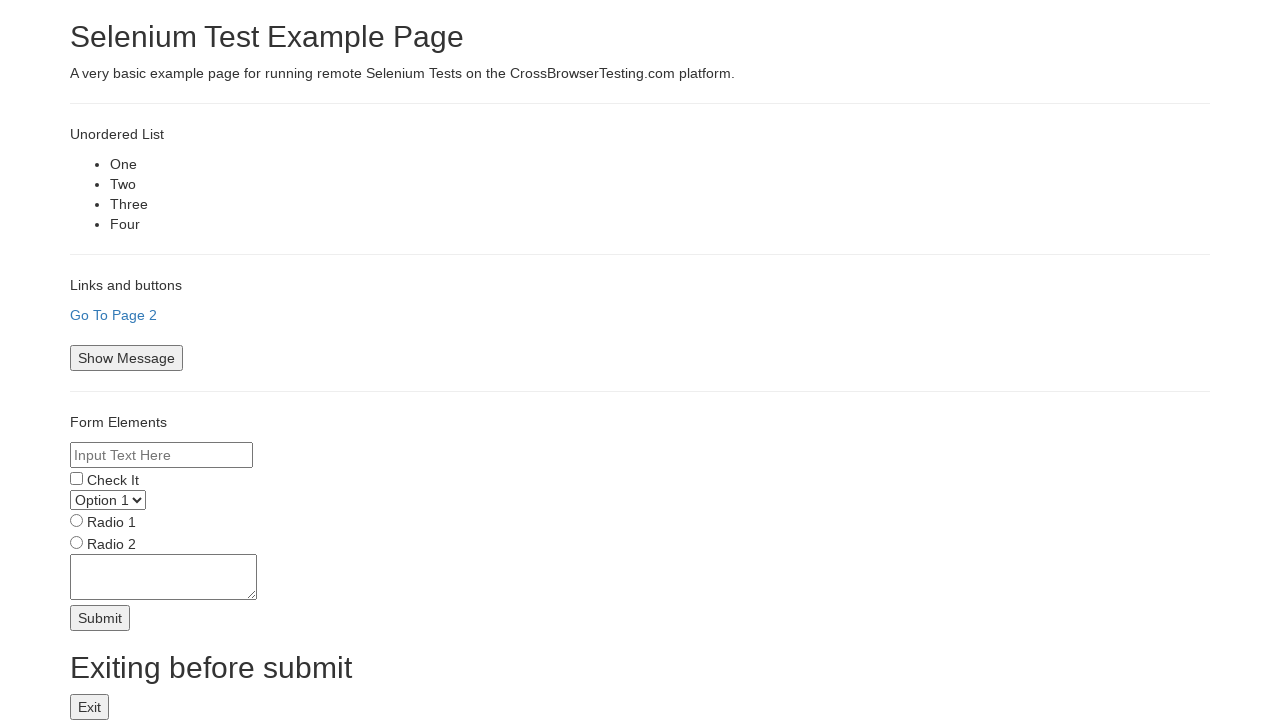

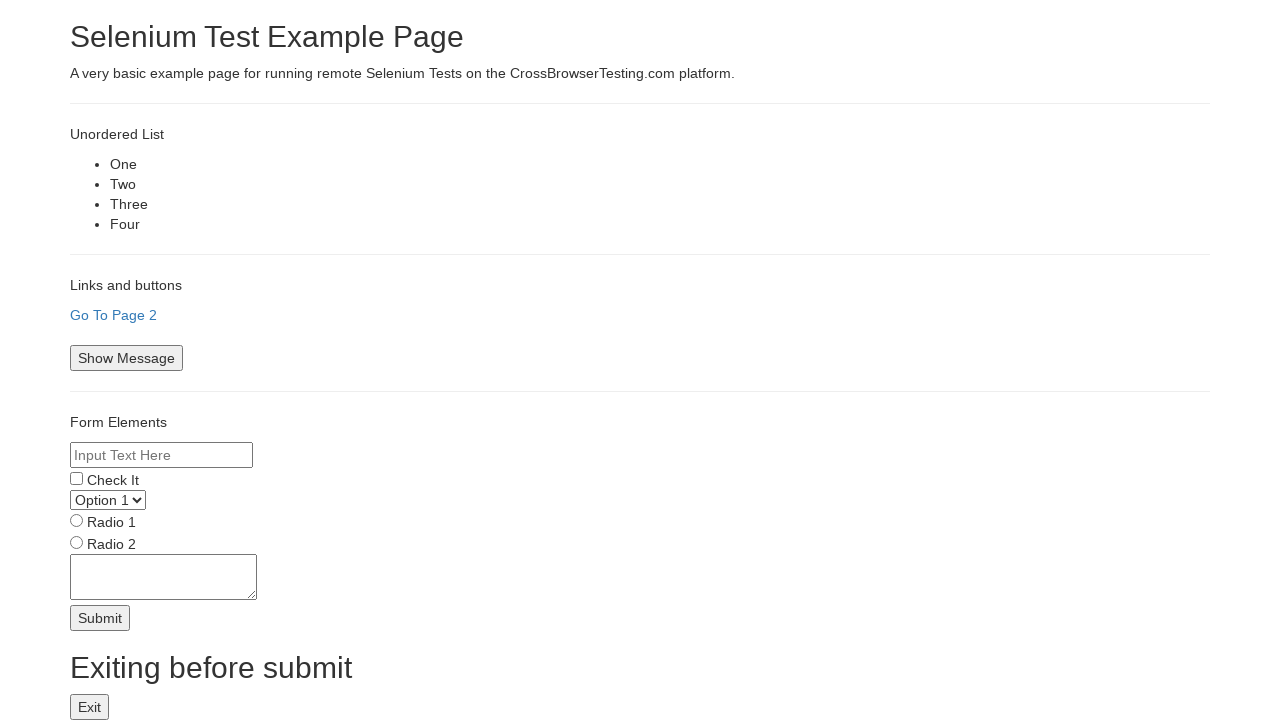